Tests switching to an iframe named iframeResult and filling a form field

Starting URL: https://www.w3schools.com/html/tryit.asp?filename=tryhtml_form_submit

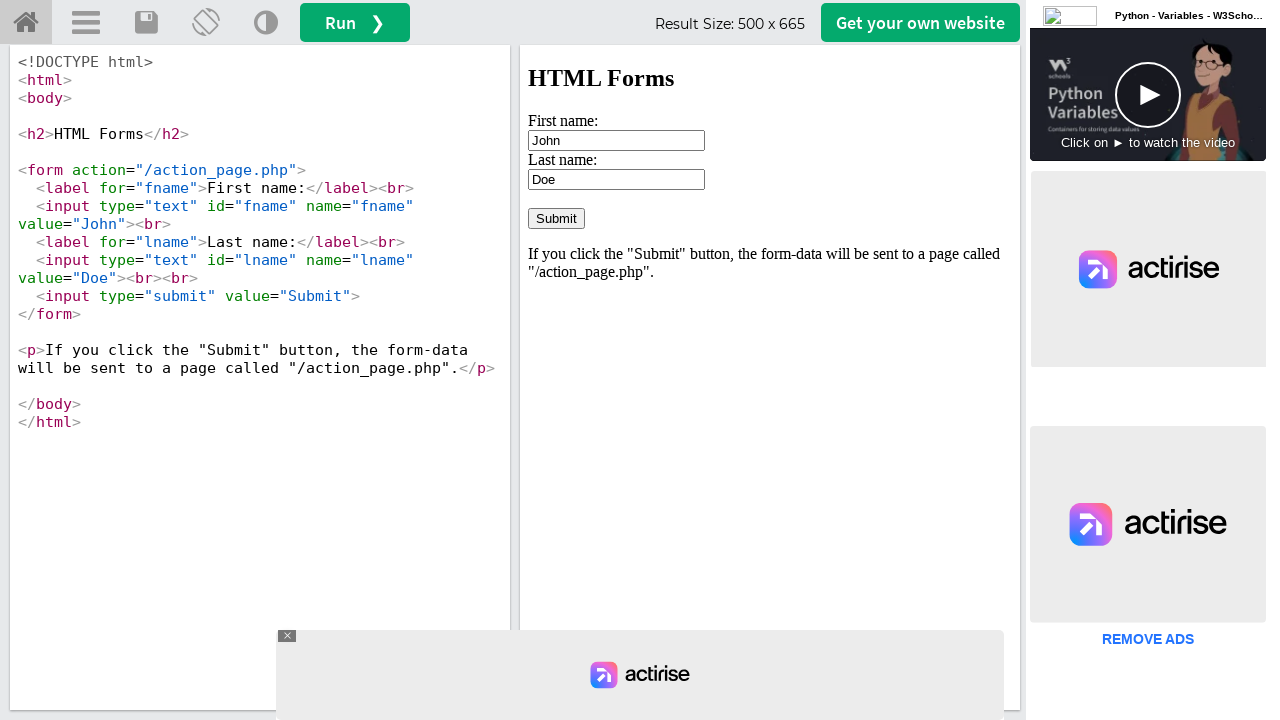

Located iframe with id 'iframeResult'
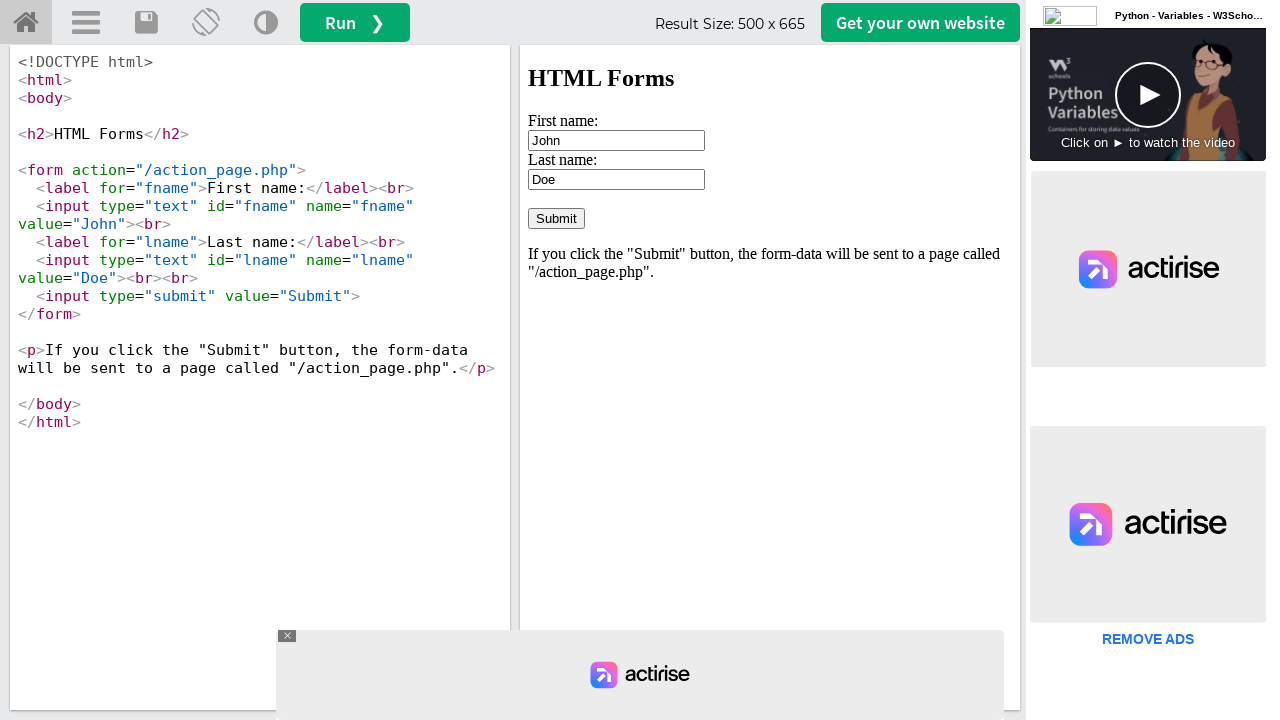

Filled first name field with 'AZ' in iframe on #iframeResult >> internal:control=enter-frame >> input[name='fname']
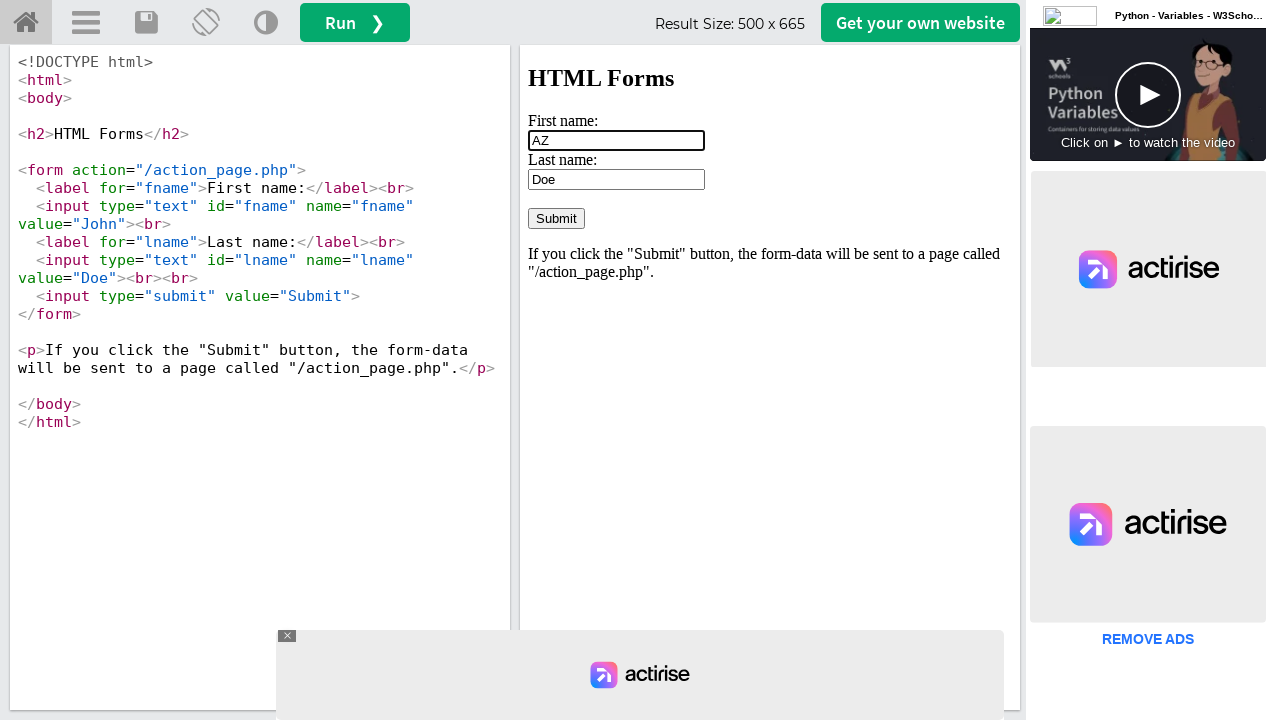

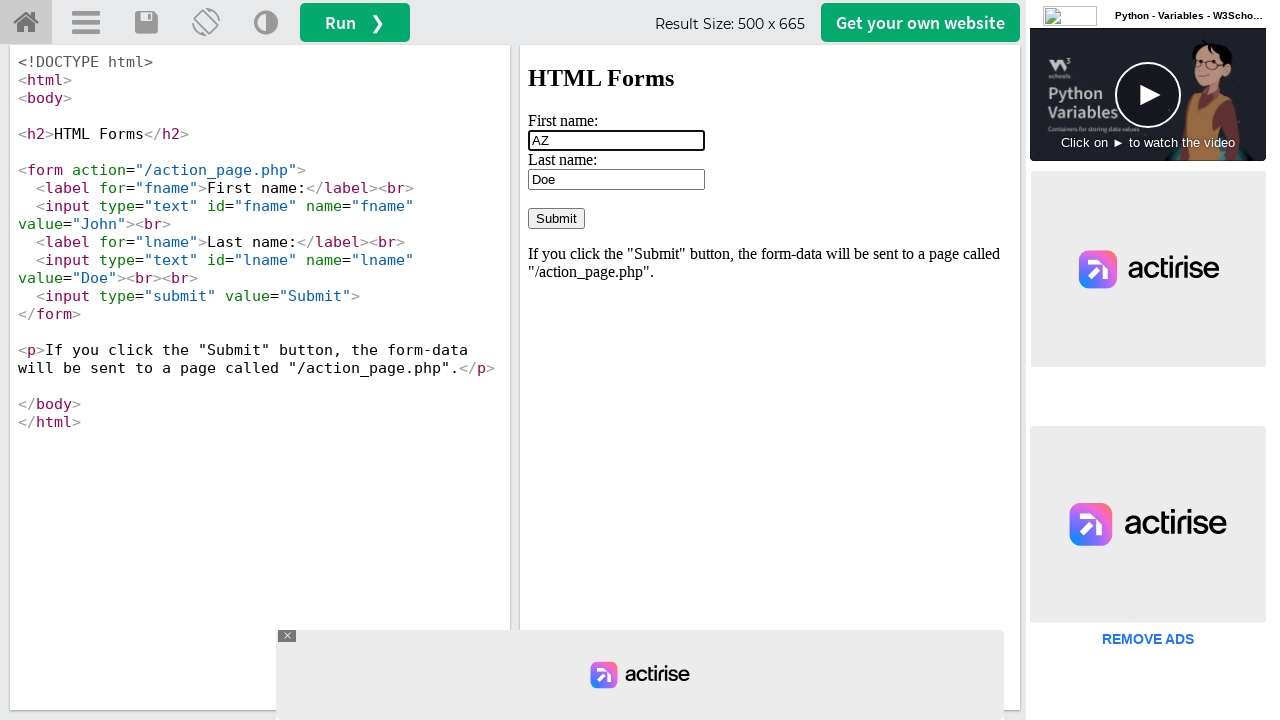